Tests right-click context menu functionality by right-clicking on an element, selecting 'Copy' from the menu, and accepting the resulting alert

Starting URL: https://swisnl.github.io/jQuery-contextMenu/demo.html

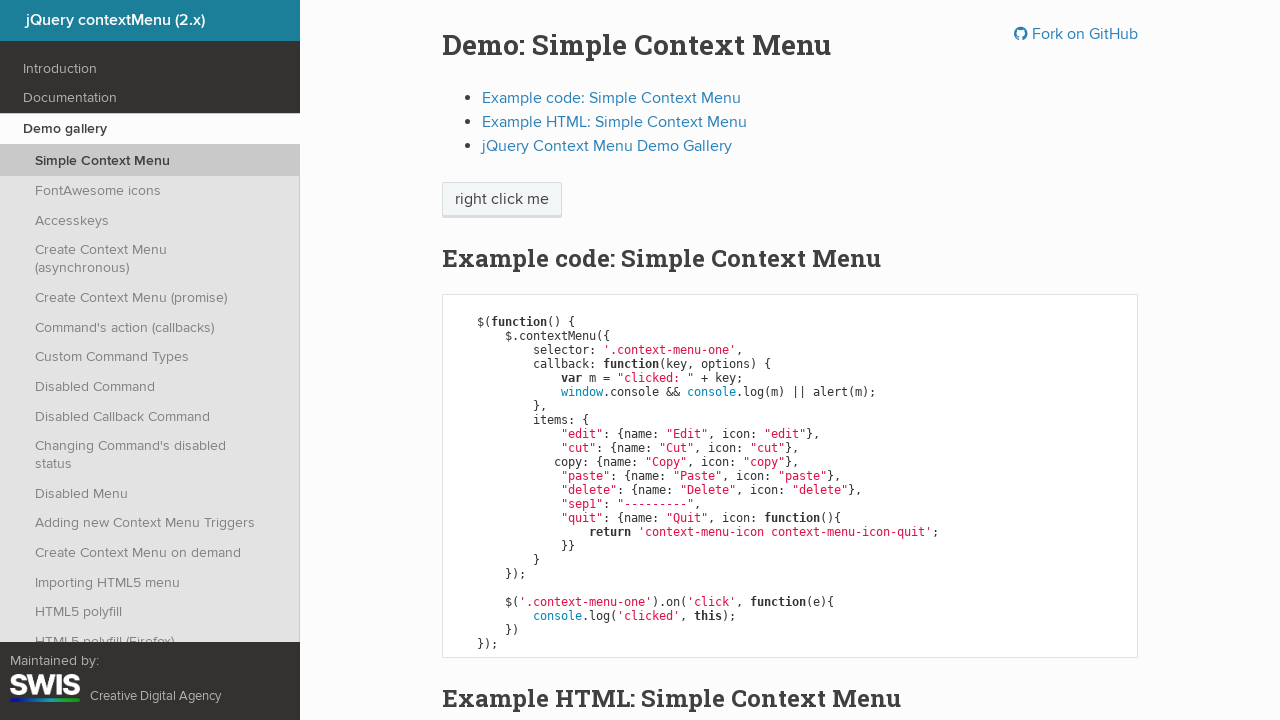

Right-clicked on 'right click me' element to open context menu at (502, 200) on //span[text()='right click me']
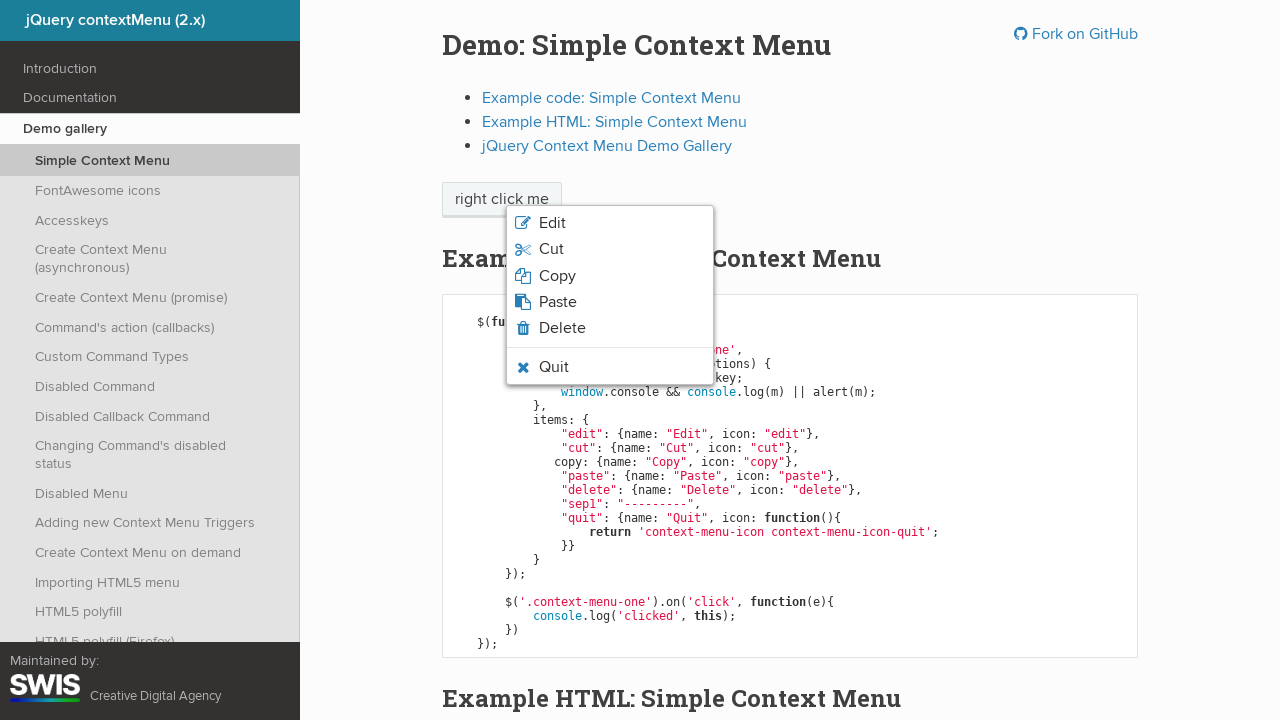

Clicked 'Copy' option from context menu at (557, 276) on xpath=//span[text()='Copy']
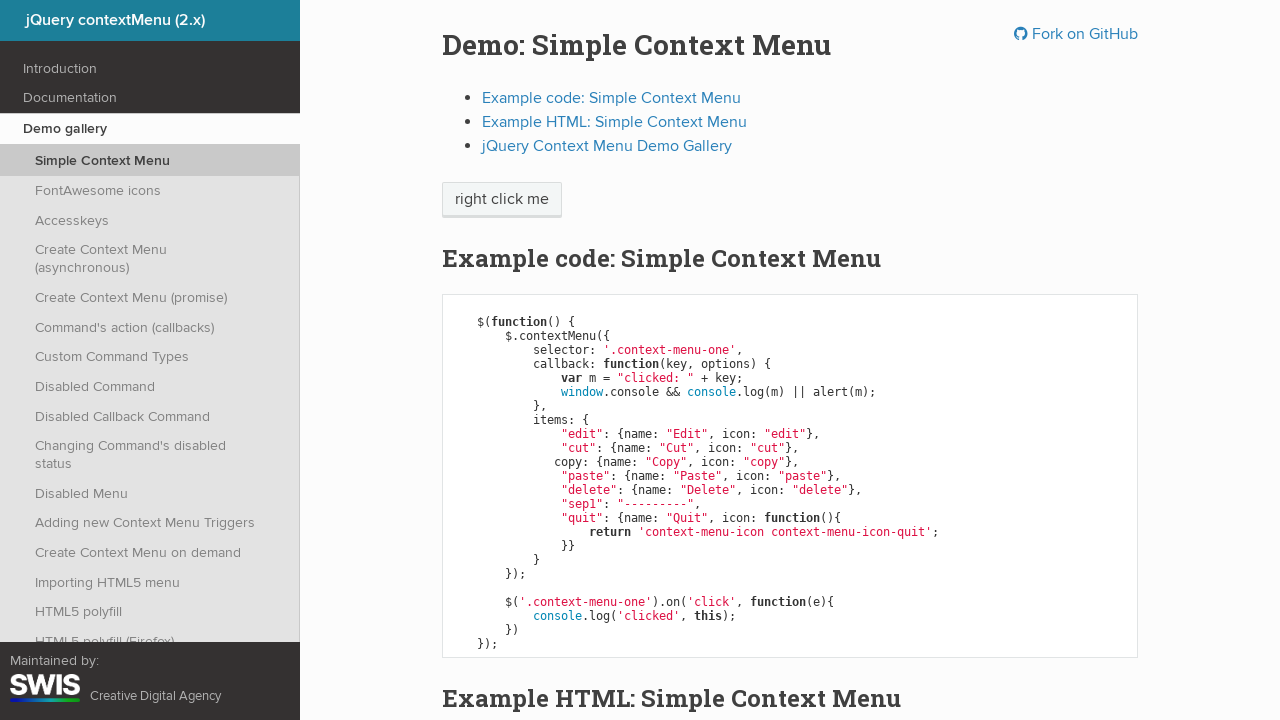

Set up dialog handler to accept alerts
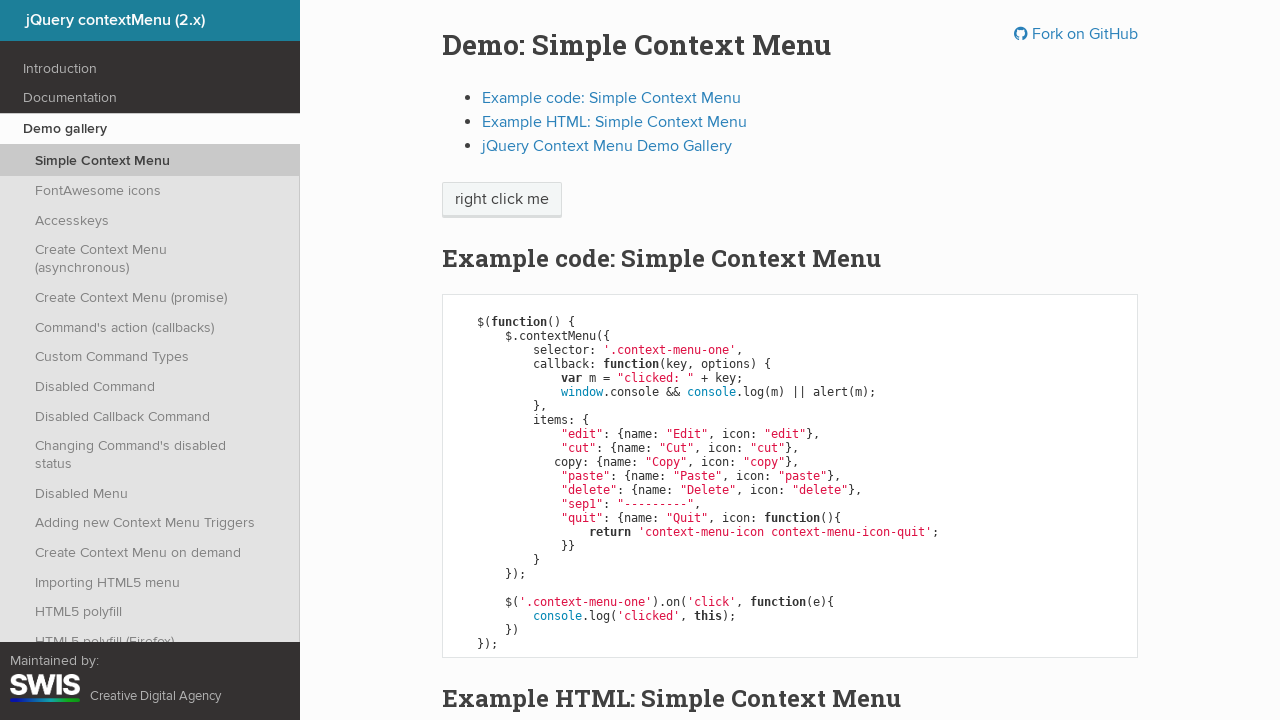

Waited 1000ms for alert to appear and be handled
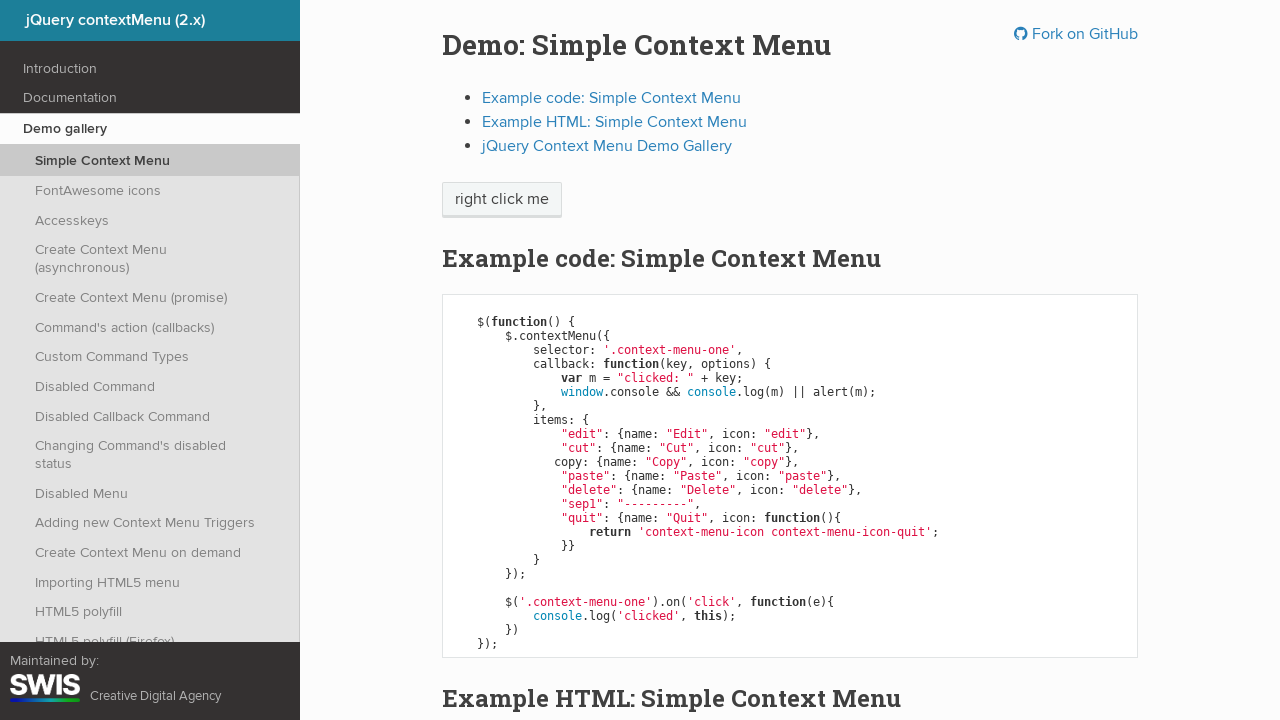

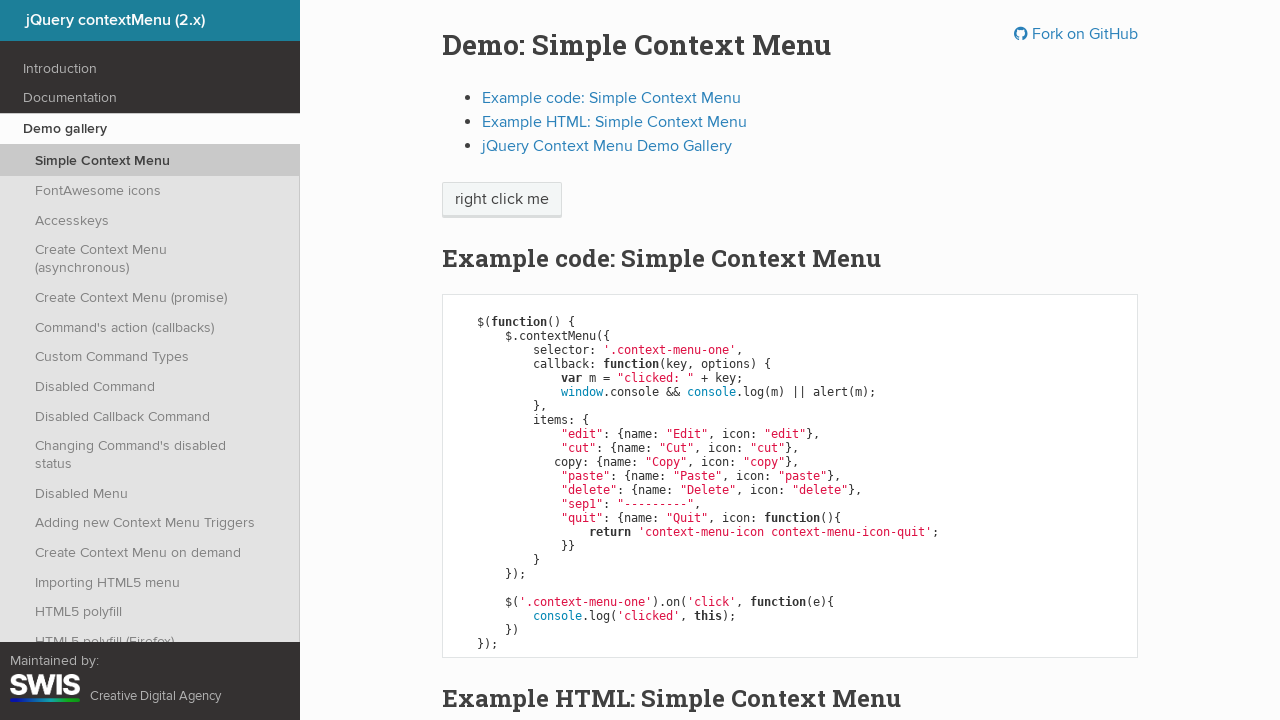